Maximizes the browser window and verifies the window dimensions

Starting URL: https://www.compendiumdev.co.uk/selenium/bounce.html

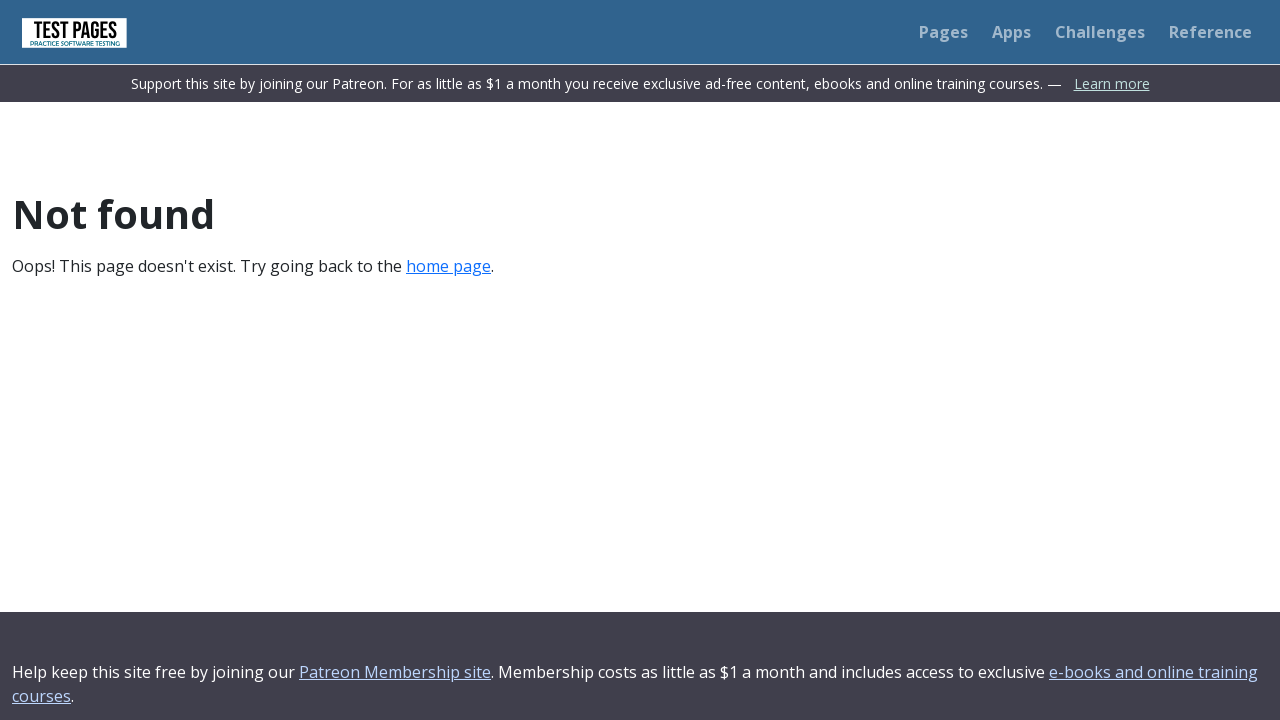

Set viewport size to 1200x877
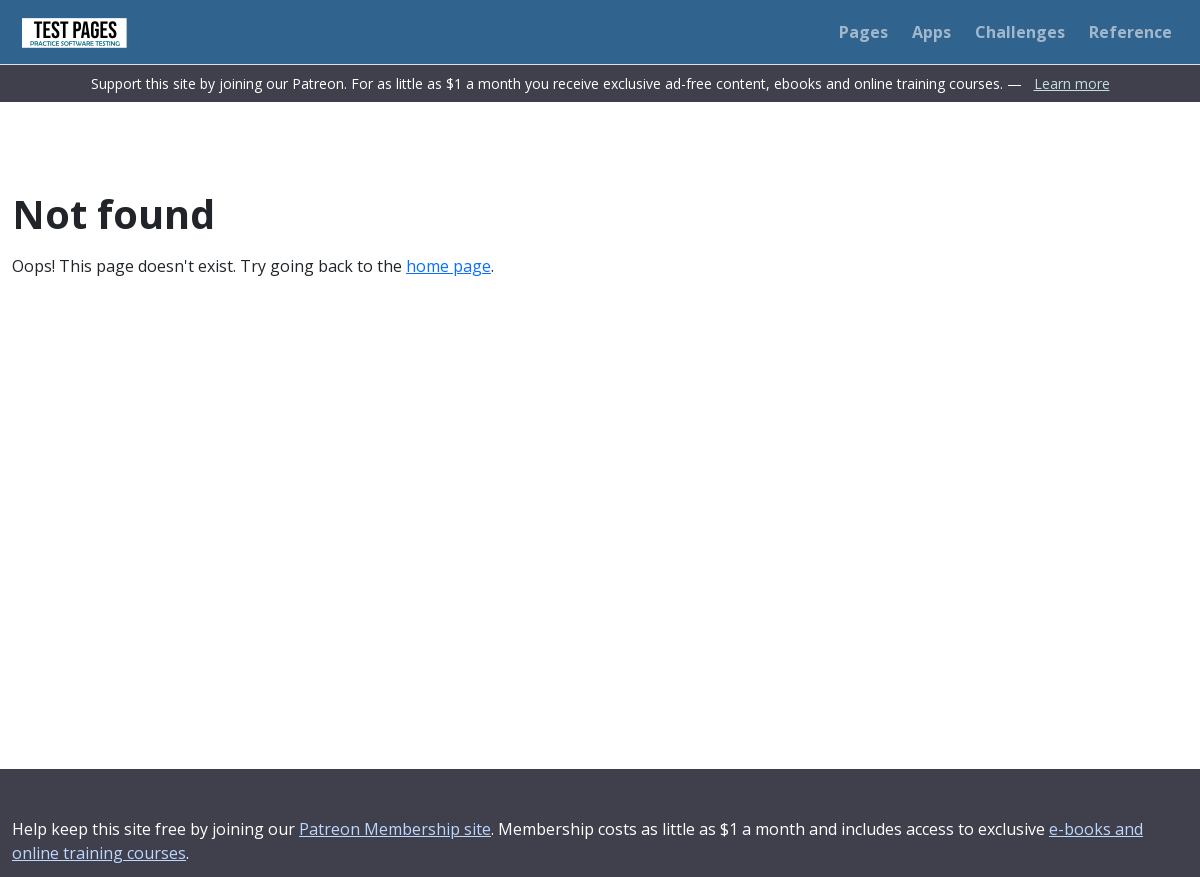

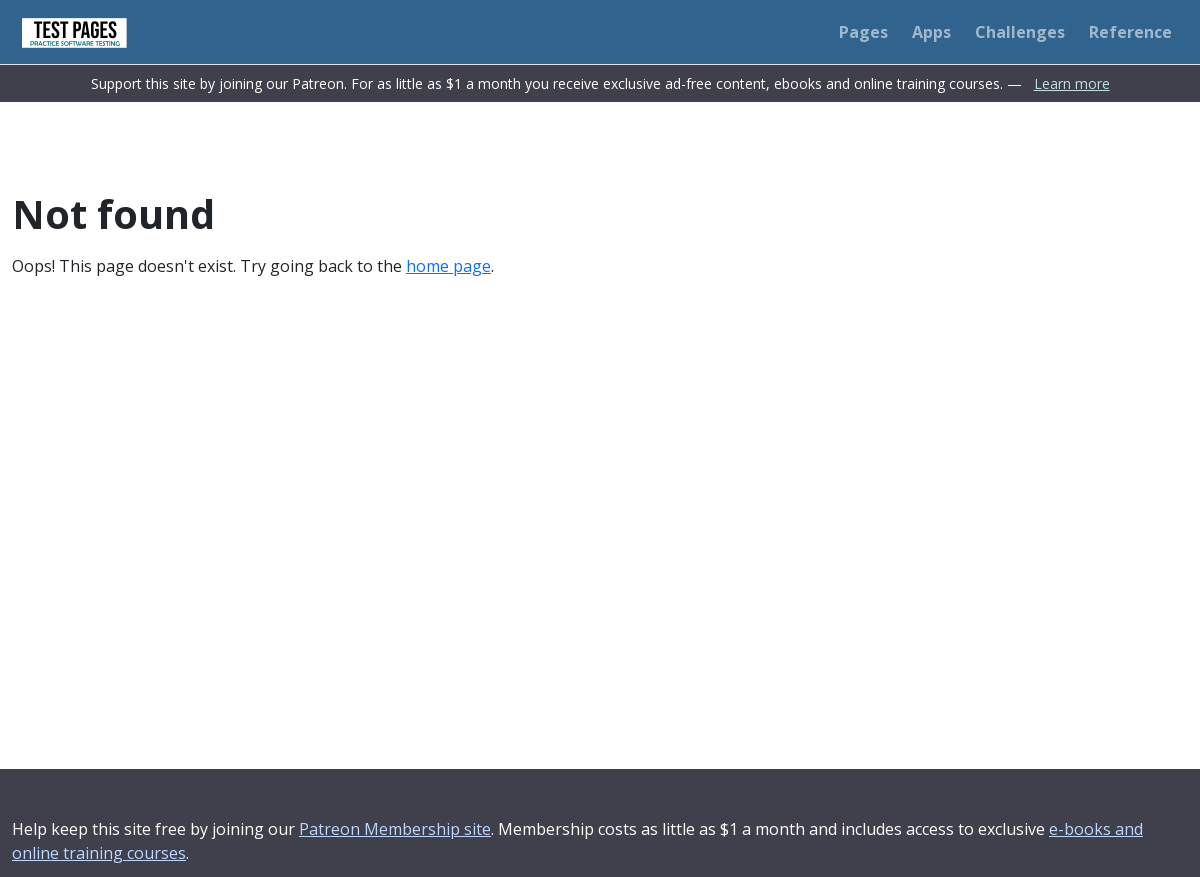